Tests JavaScript prompt alert functionality by clicking a button to trigger the prompt, then interacting with the alert dialog to get its text.

Starting URL: https://the-internet.herokuapp.com/javascript_alerts

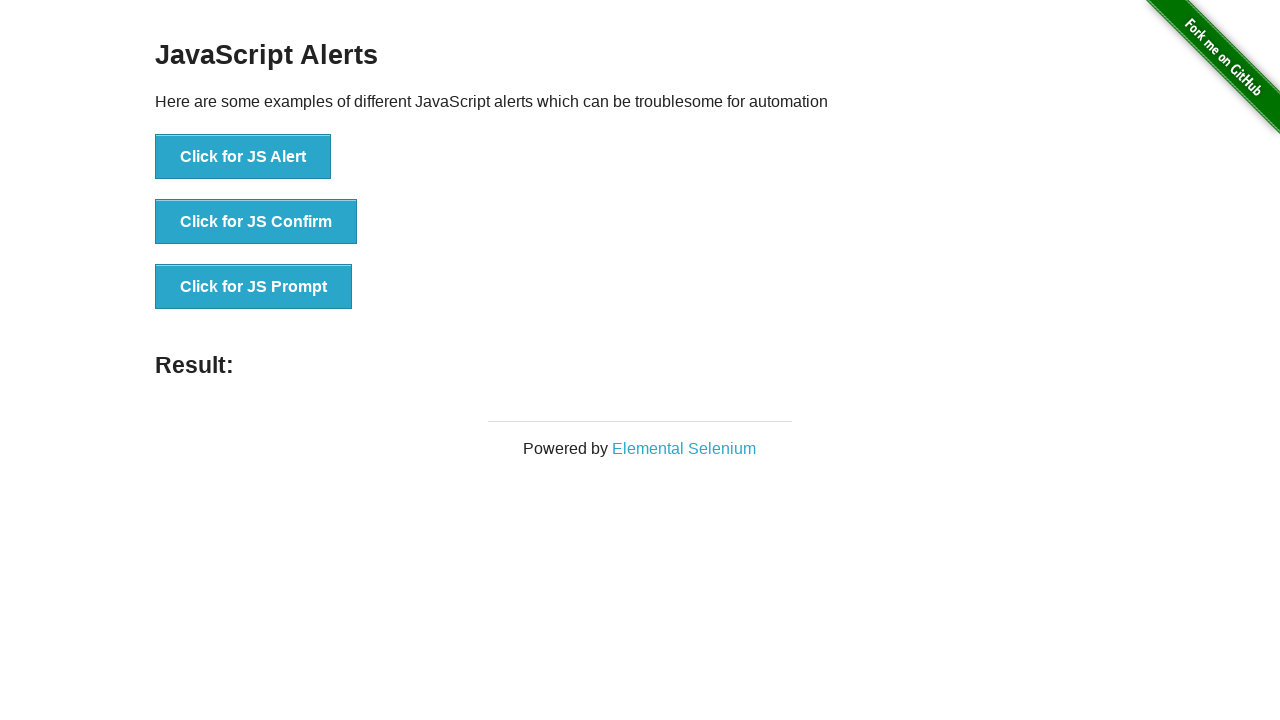

Clicked the JS Prompt button to trigger the alert at (254, 287) on xpath=//button[@onclick='jsPrompt()']
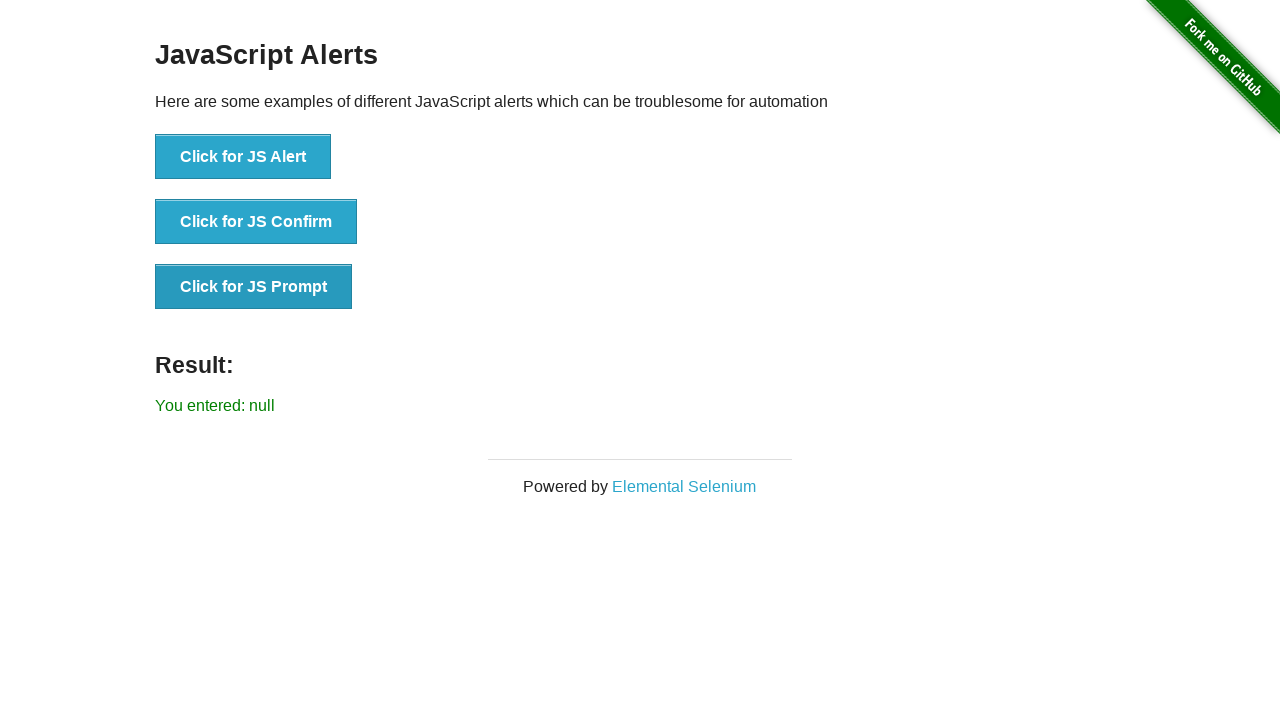

Registered dialog event handler to accept prompt and capture text
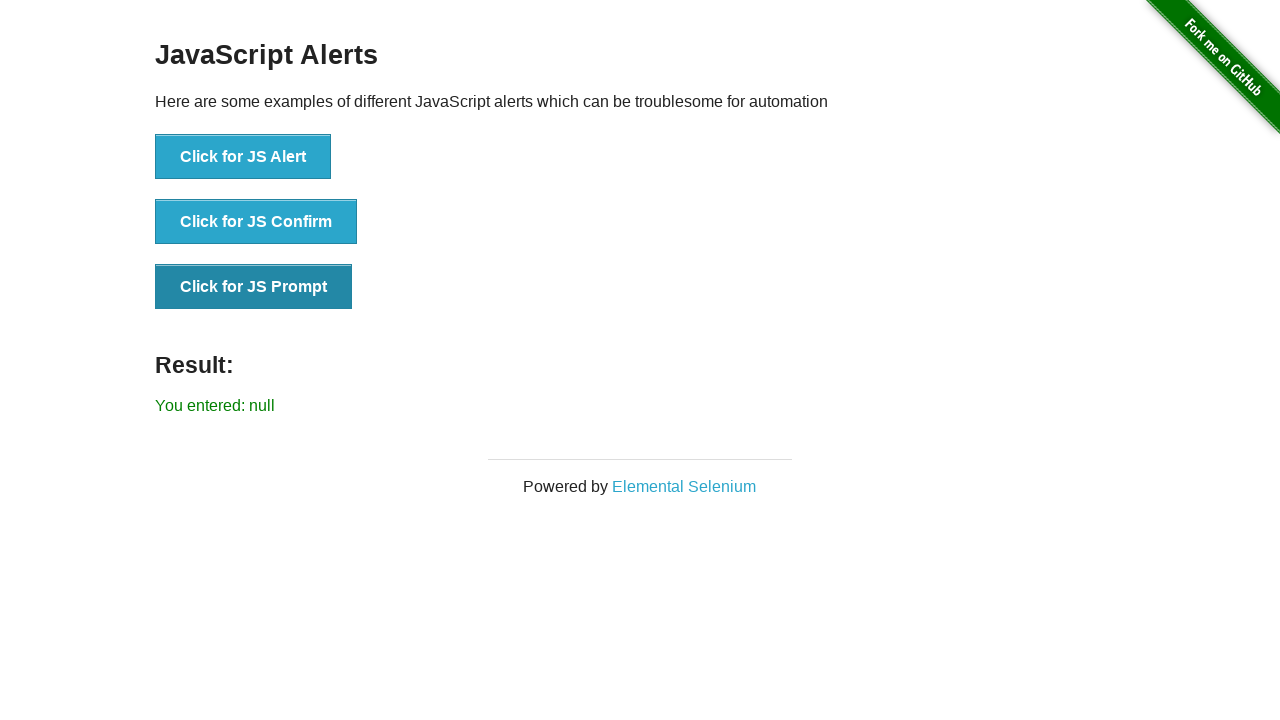

Clicked the JS Prompt button again to trigger the dialog at (254, 287) on xpath=//button[@onclick='jsPrompt()']
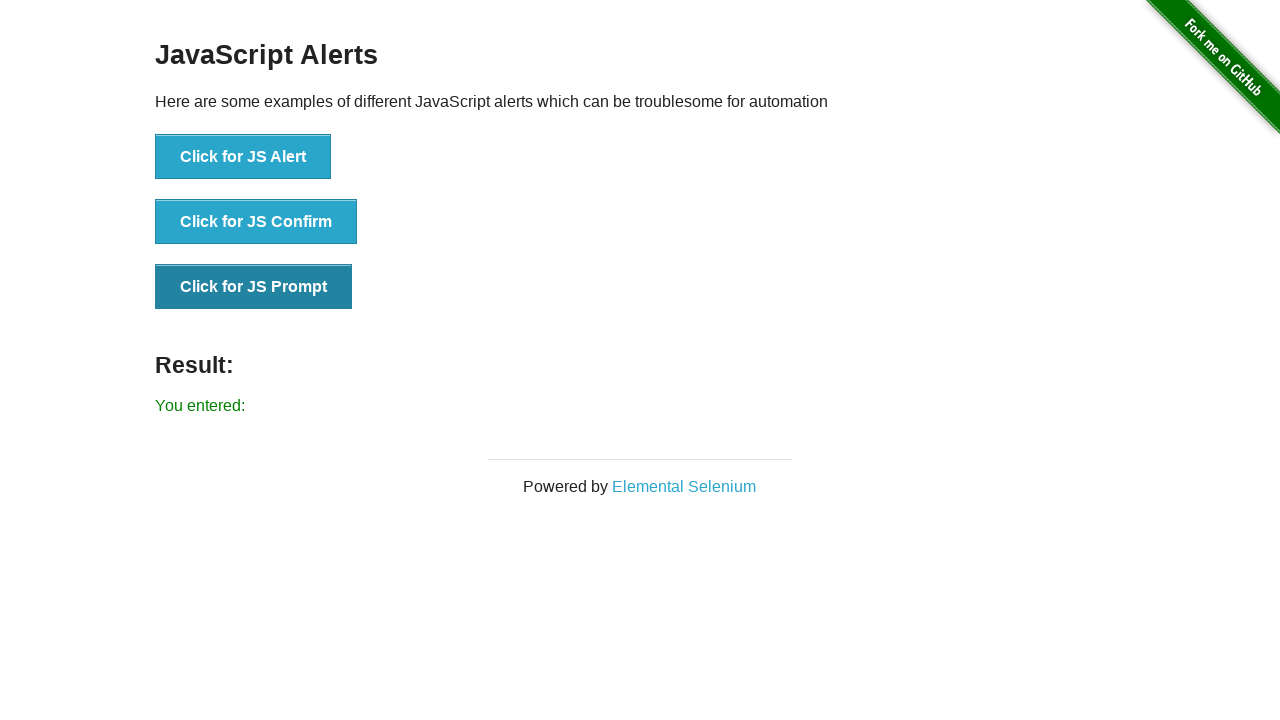

Waited 500ms for dialog to be processed
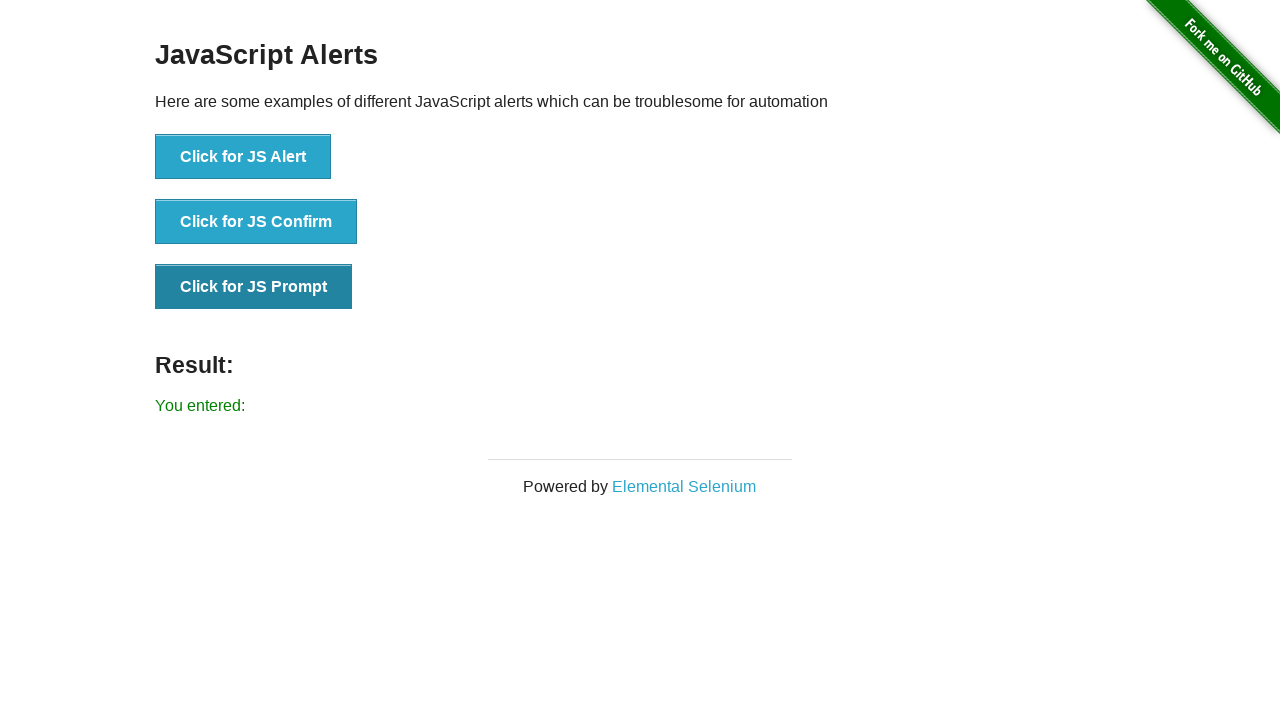

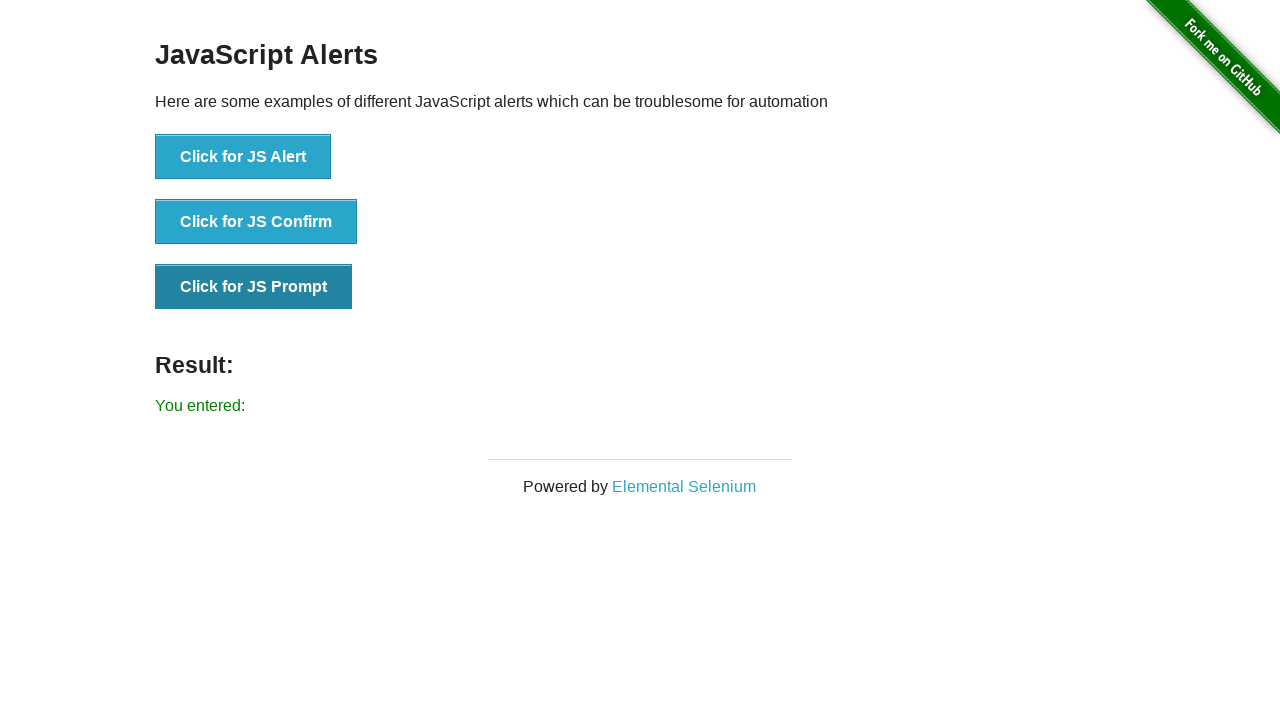